Tests alert handling functionality by clicking a button that triggers an alert and accepting it

Starting URL: https://iamsandesh23.github.io/selenium.github.io/

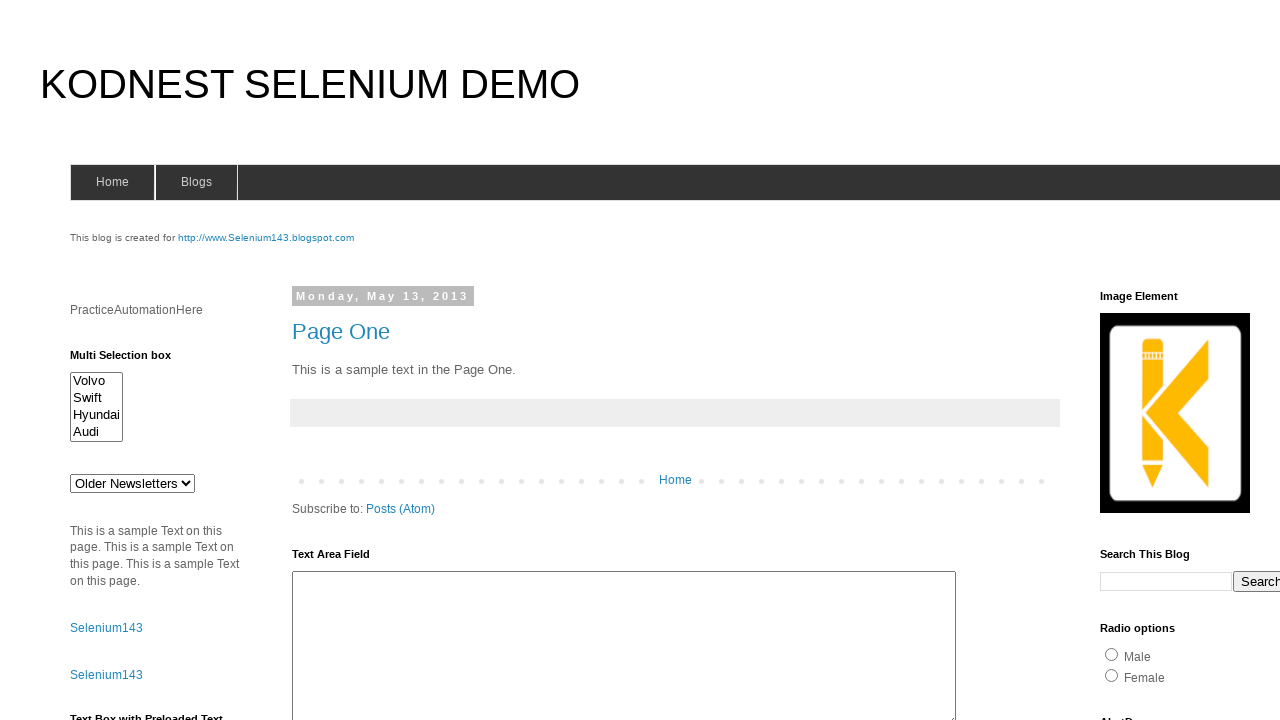

Clicked button to trigger alert dialog at (1154, 361) on #alert1
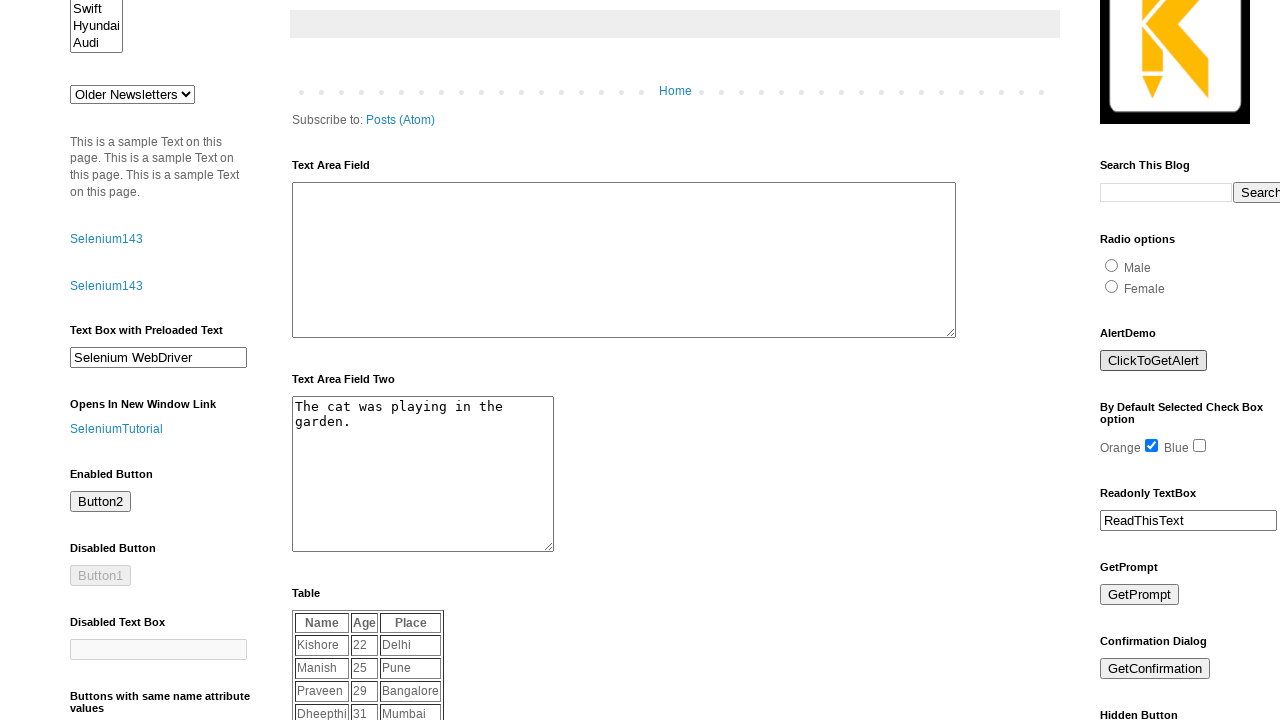

Set up dialog handler to accept alerts
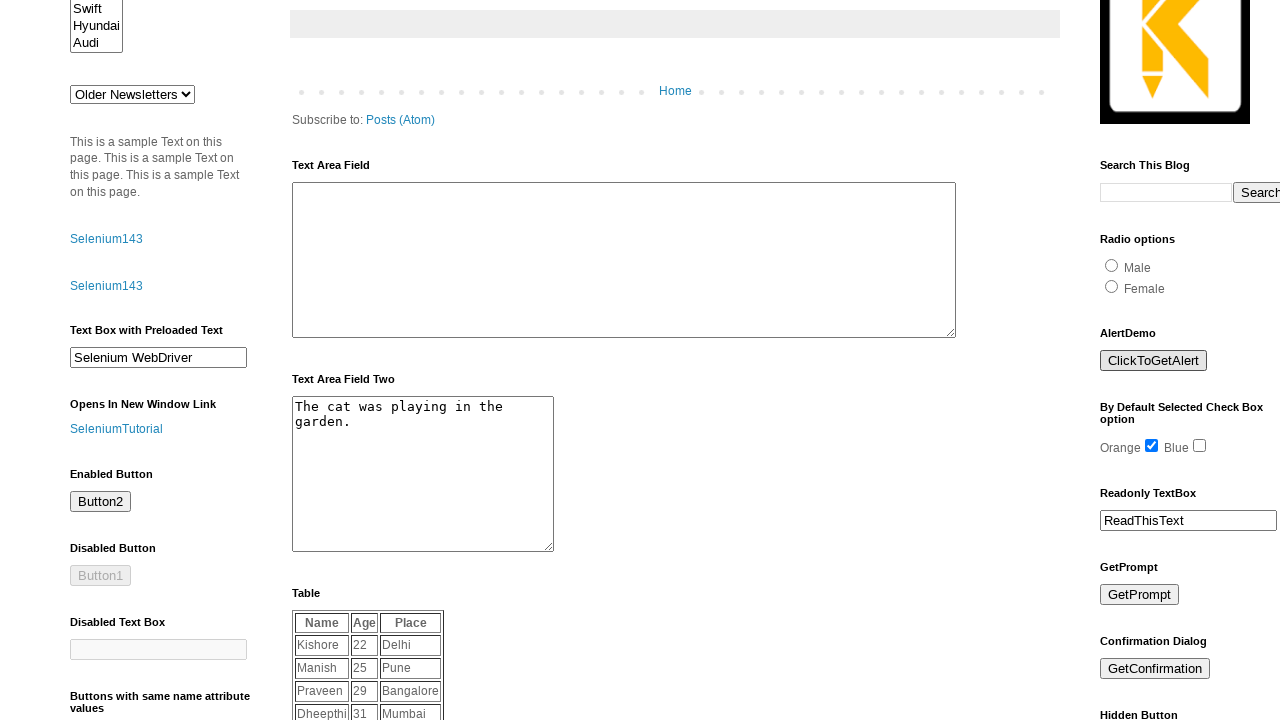

Registered alternative dialog handler with message logging
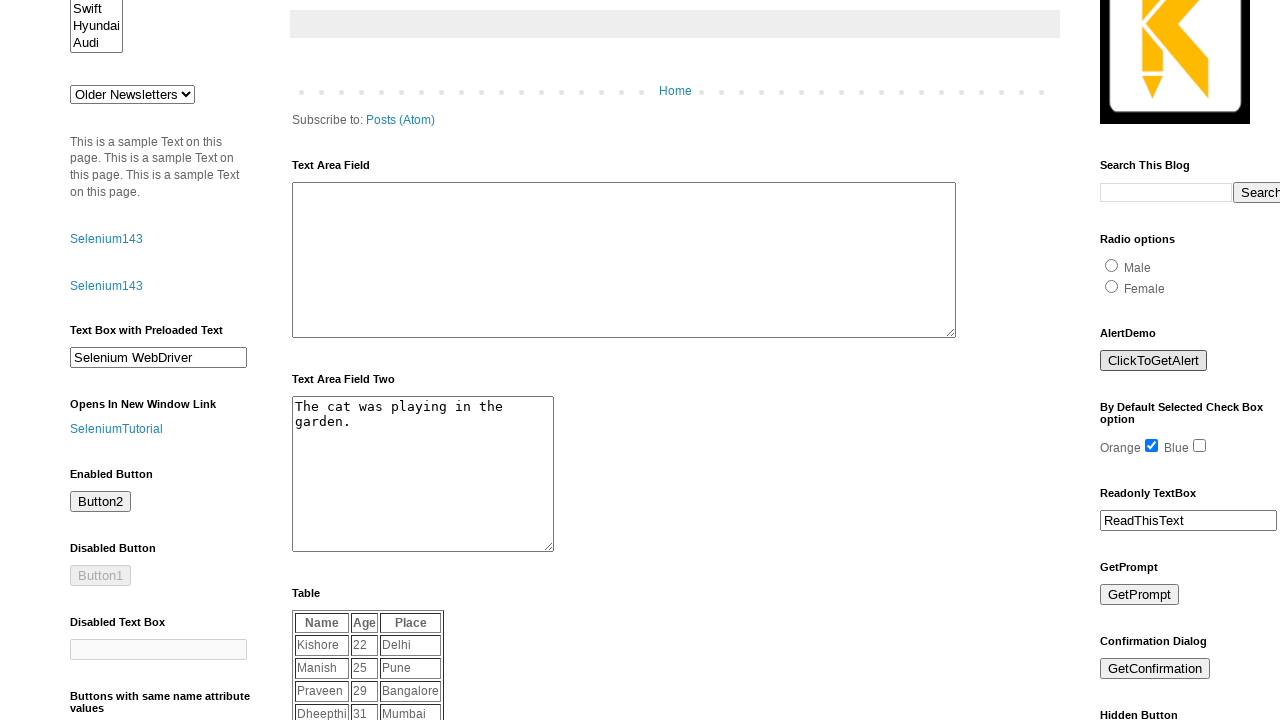

Clicked alert button to trigger dialog at (1154, 361) on #alert1
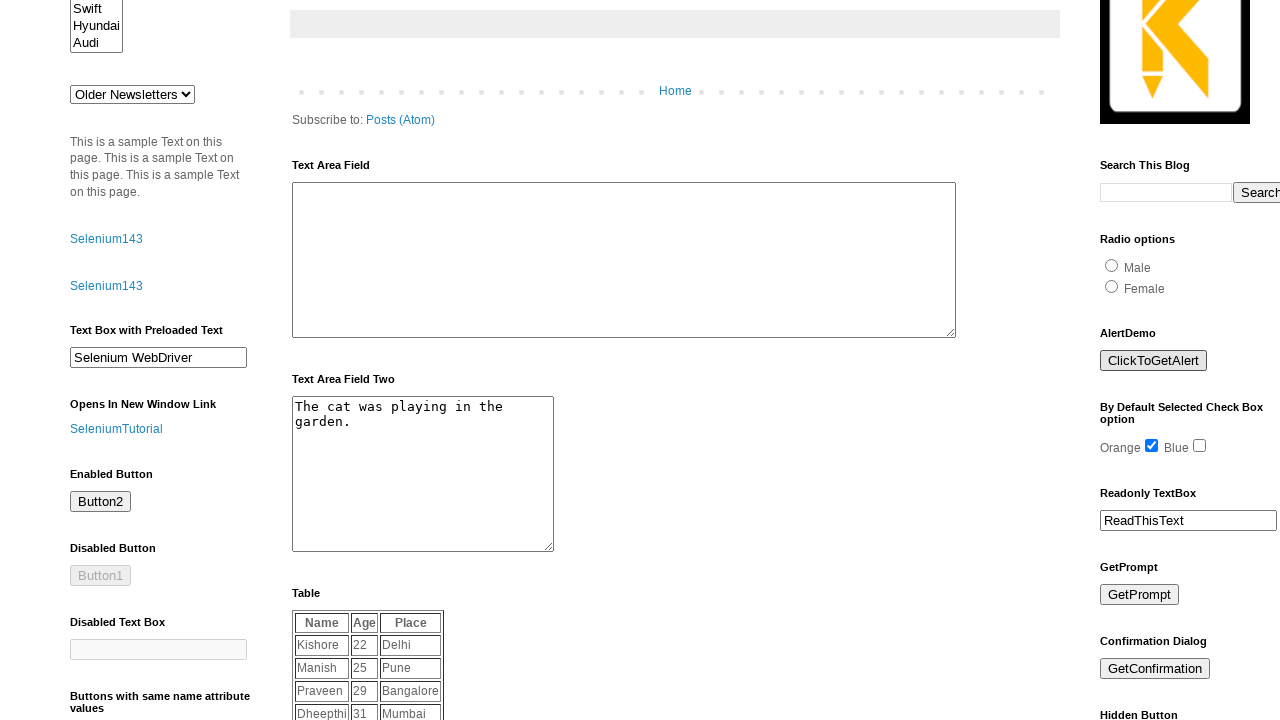

Waited 1 second for alert to be processed
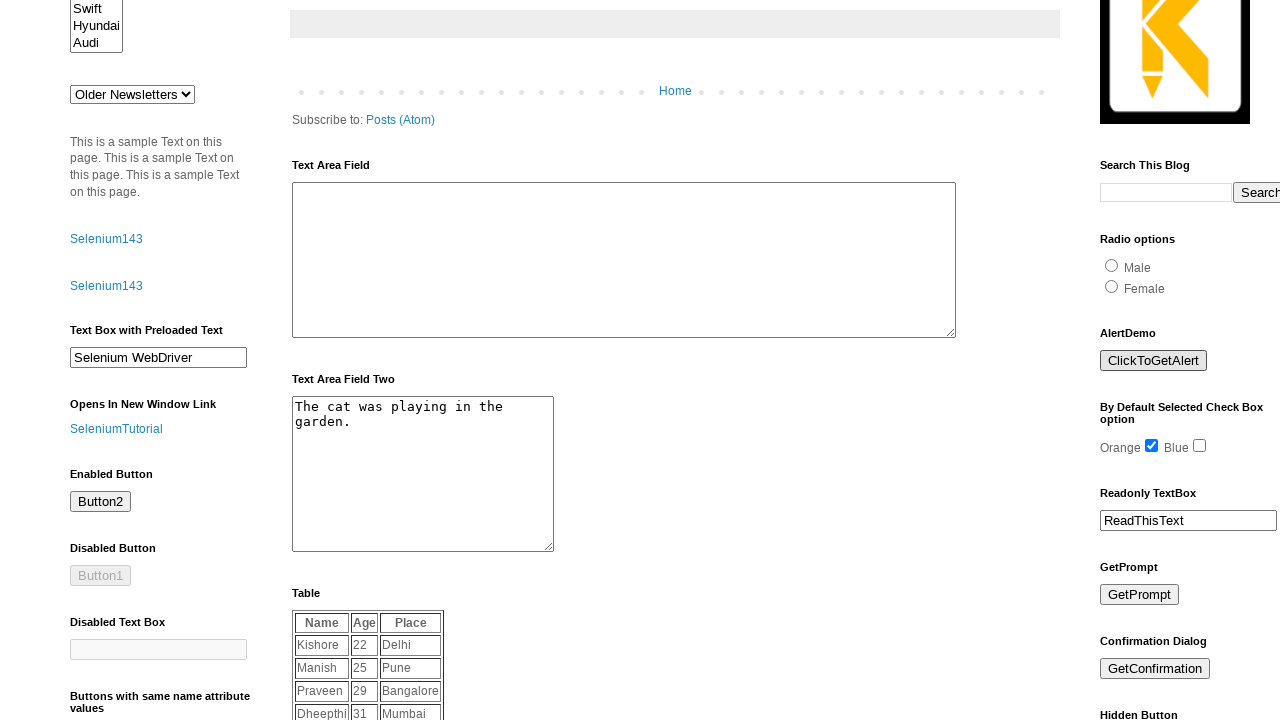

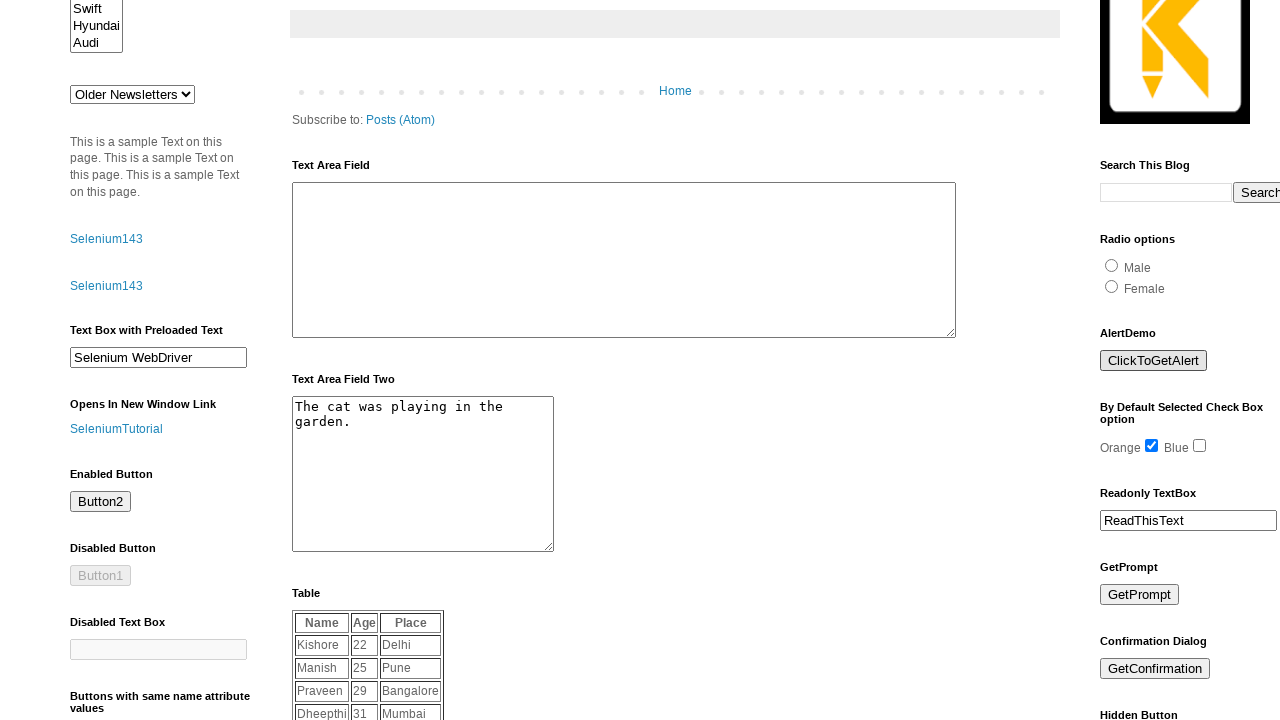